Tests sorting the "Due" column in descending order by clicking the column header twice and verifying the values are sorted in reverse order

Starting URL: http://the-internet.herokuapp.com/tables

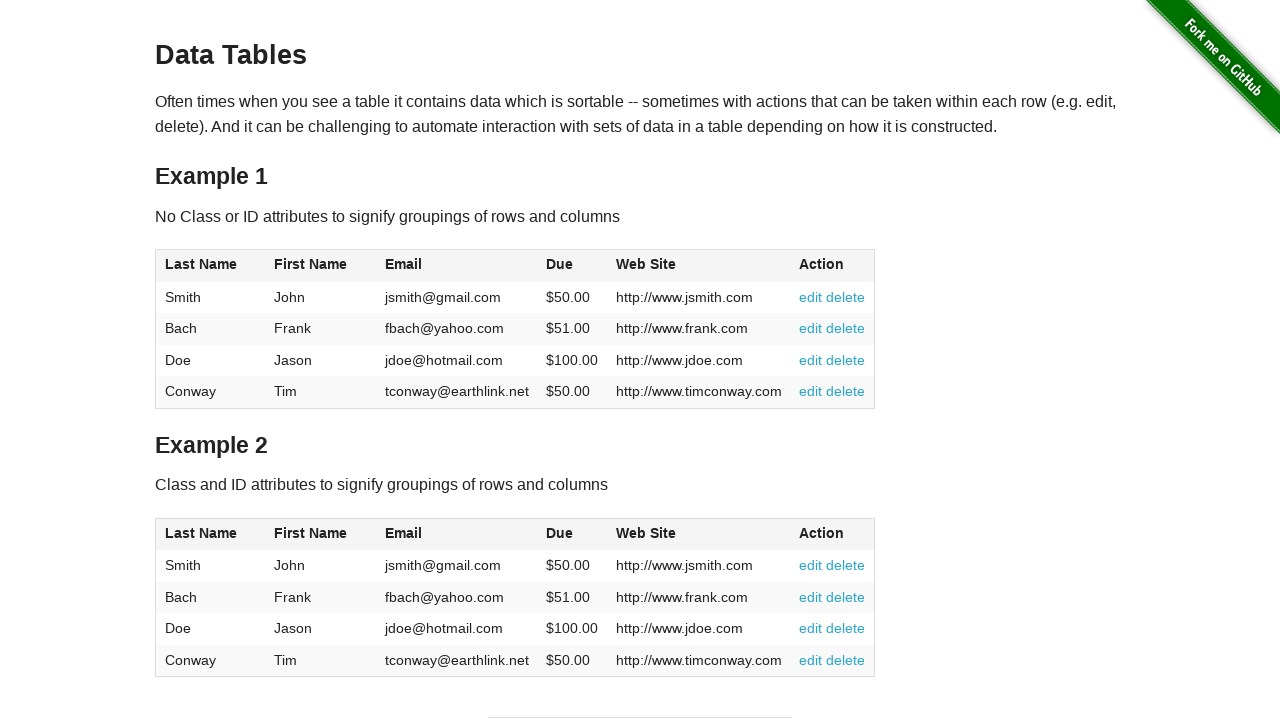

Clicked Due column header (first click) at (572, 266) on #table1 thead tr th:nth-of-type(4)
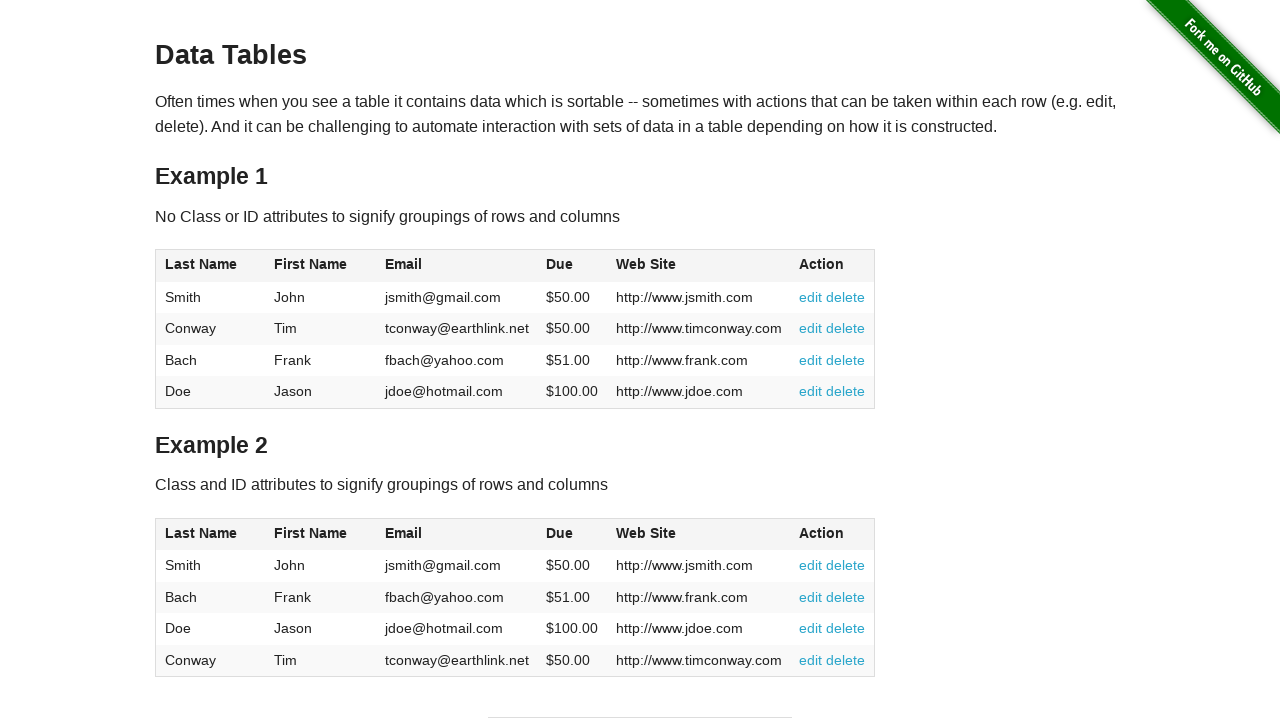

Clicked Due column header (second click) to sort descending at (572, 266) on #table1 thead tr th:nth-of-type(4)
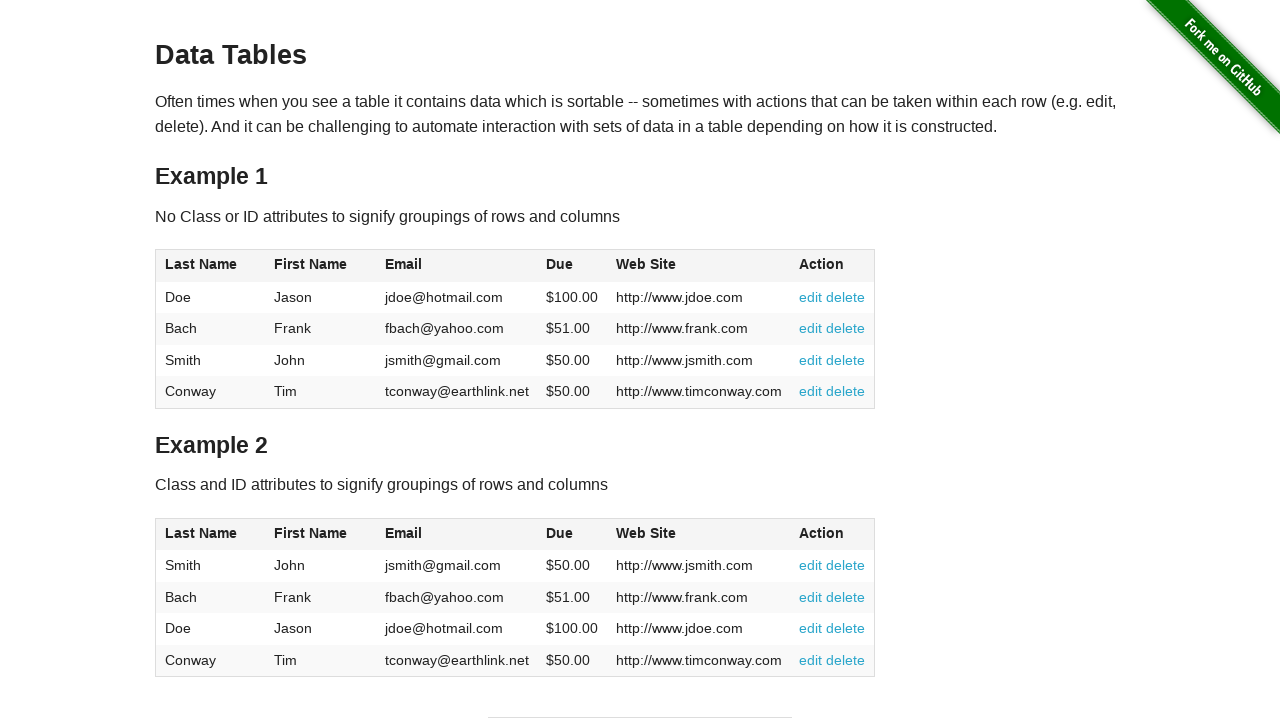

Table Due column cells loaded and ready
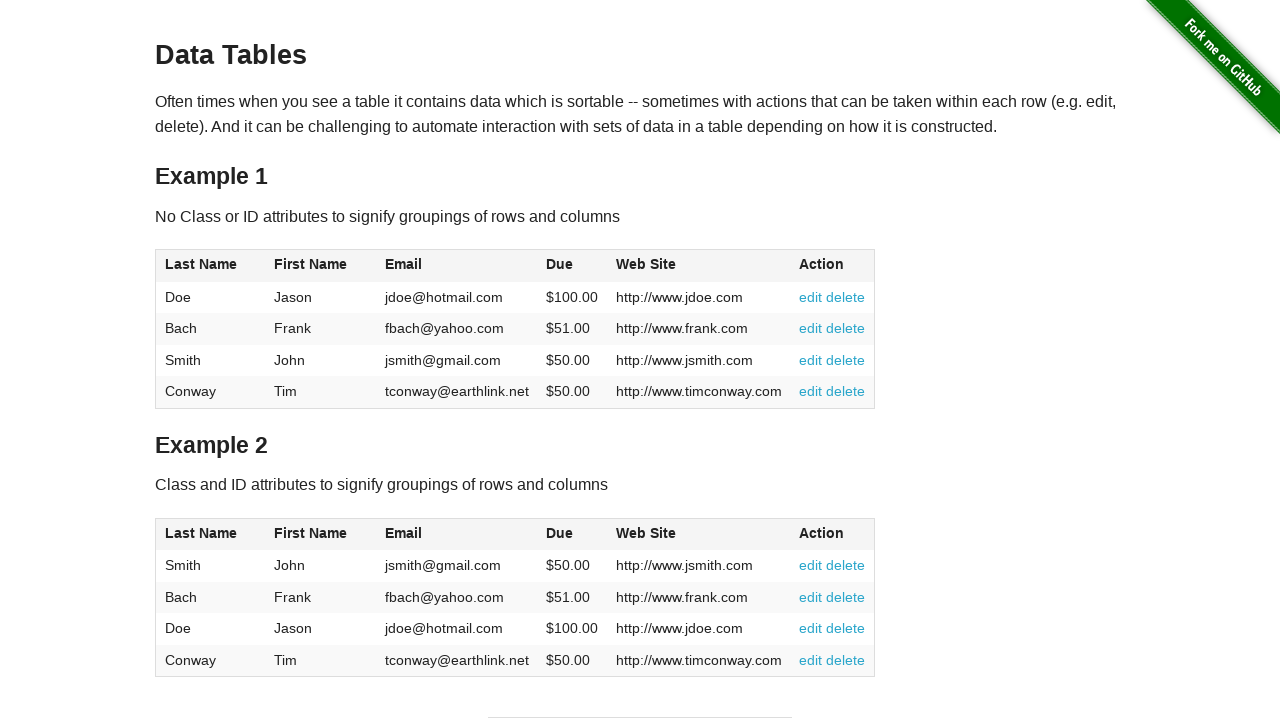

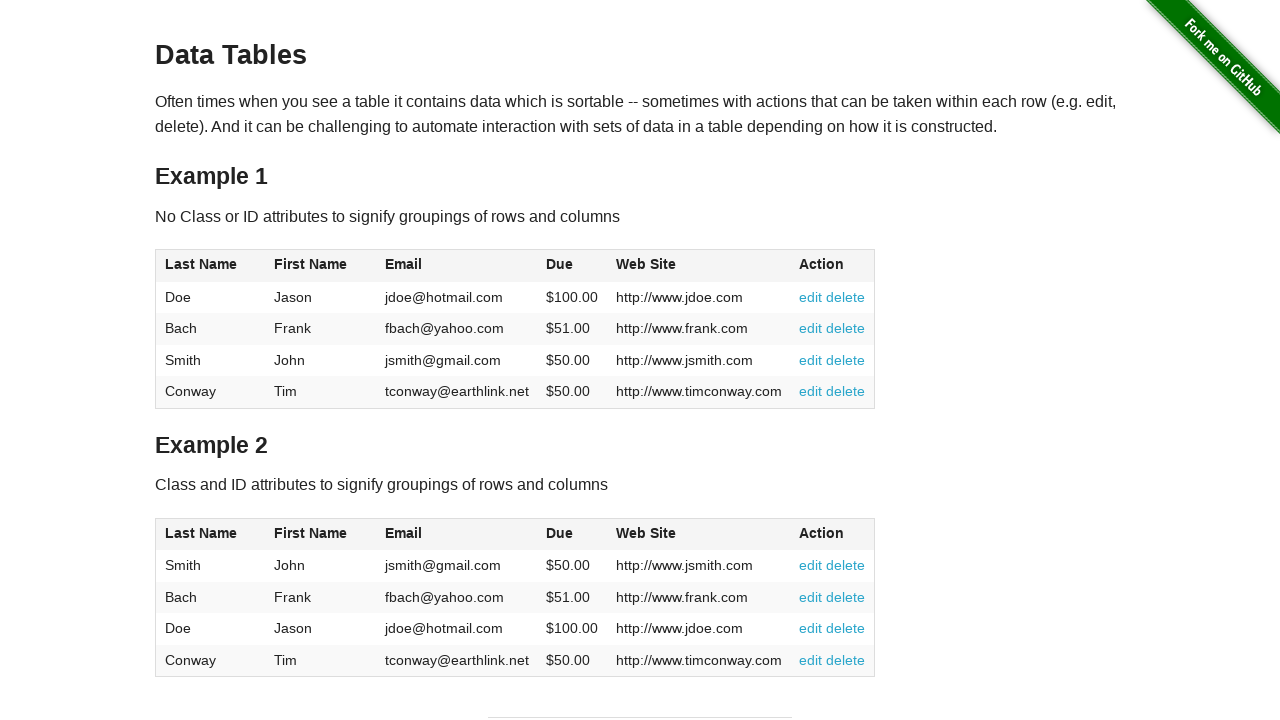